Tests that edits are saved when the input field loses focus (blur)

Starting URL: https://demo.playwright.dev/todomvc

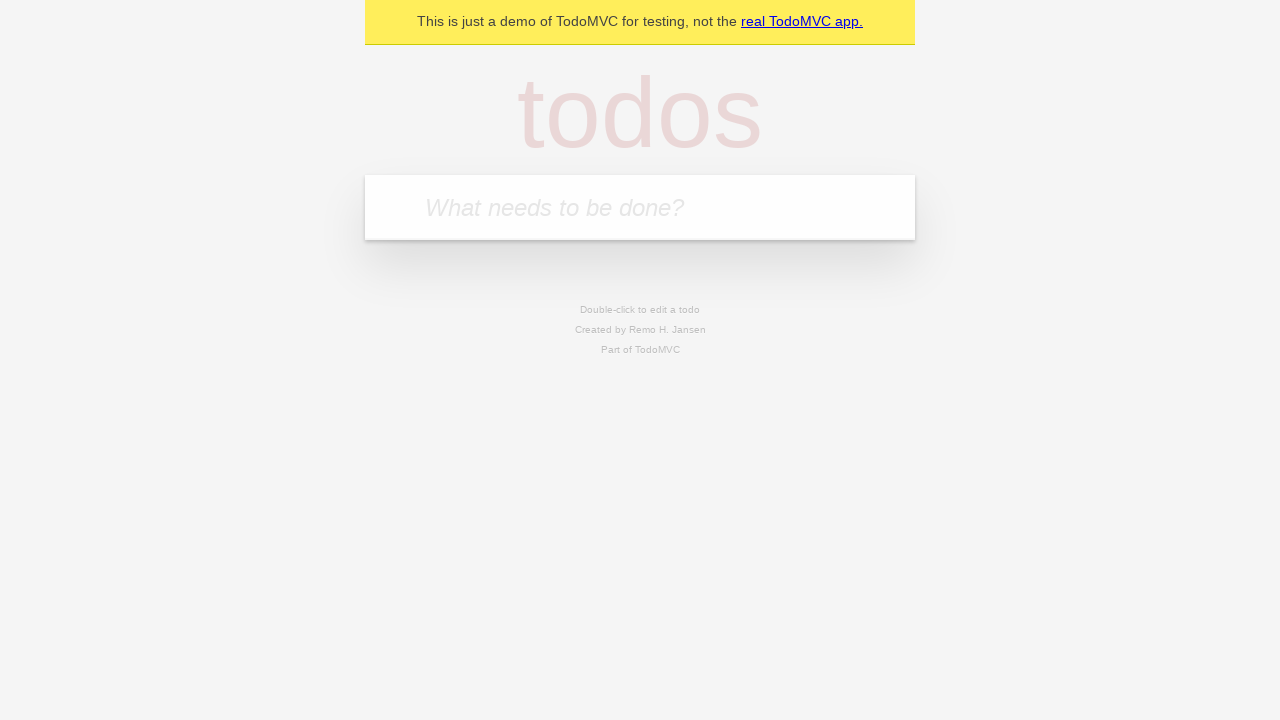

Filled new todo input with 'buy some cheese' on .new-todo
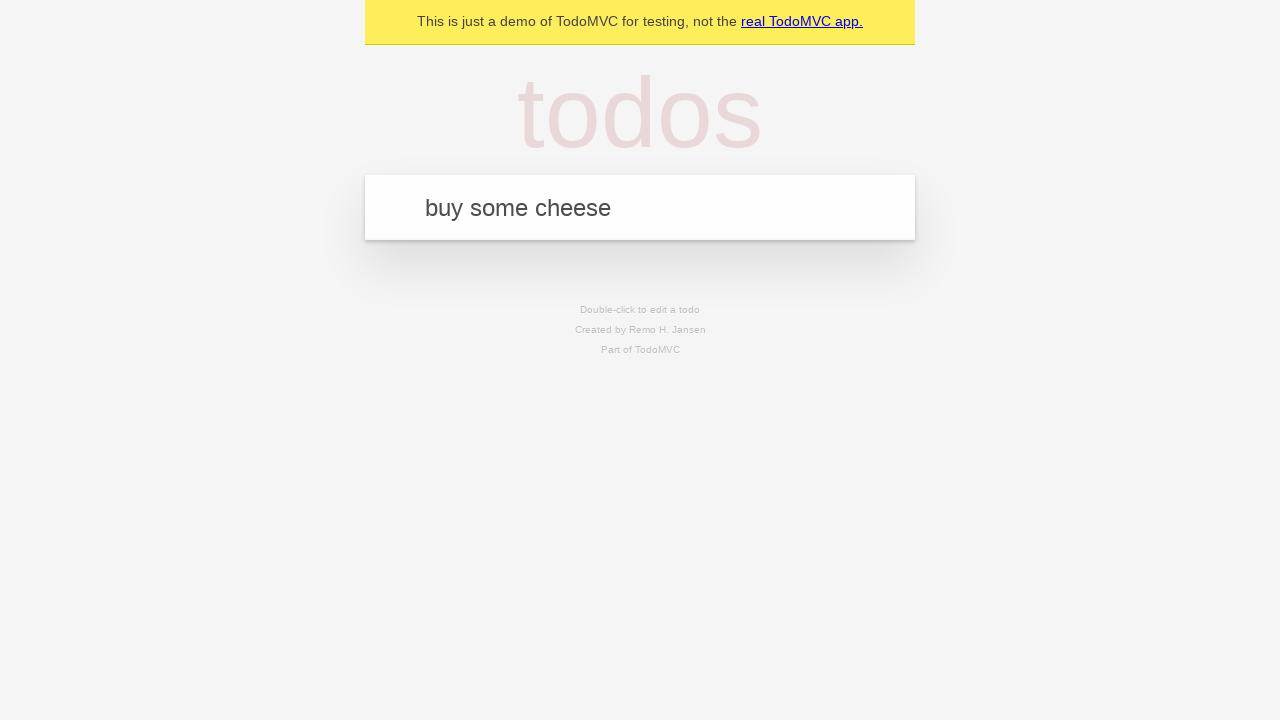

Pressed Enter to add first todo on .new-todo
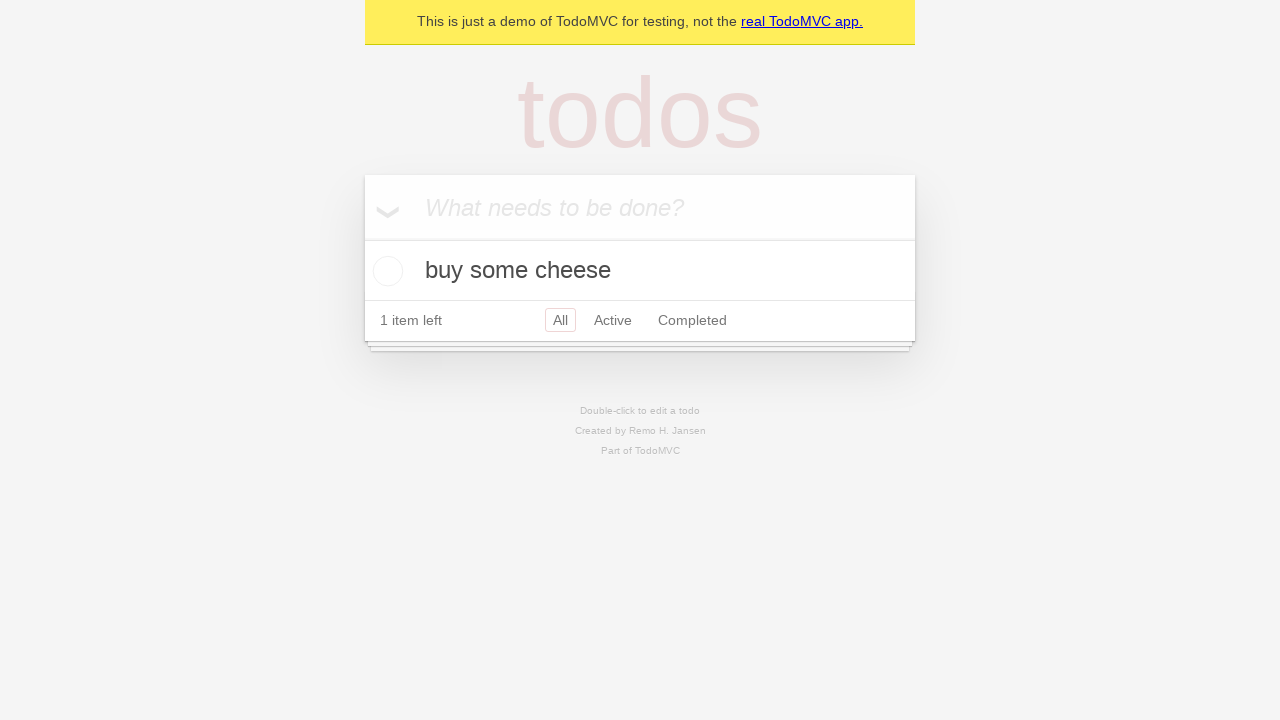

Filled new todo input with 'feed the cat' on .new-todo
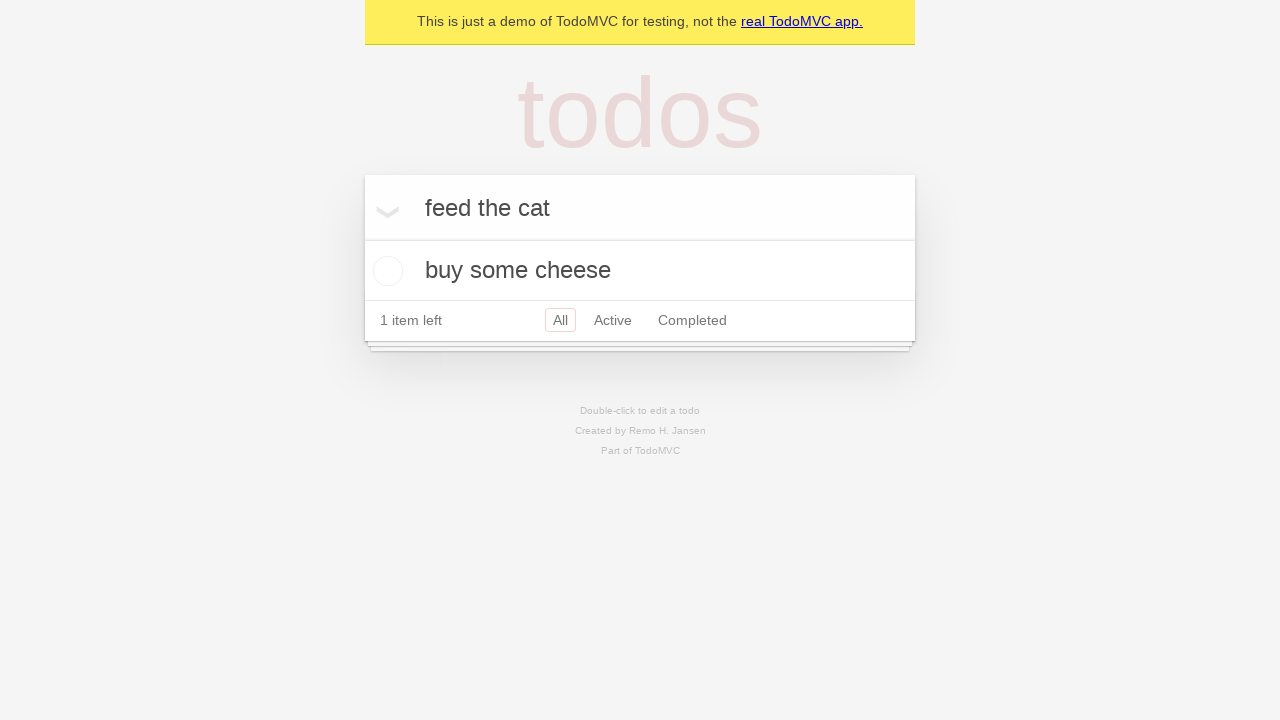

Pressed Enter to add second todo on .new-todo
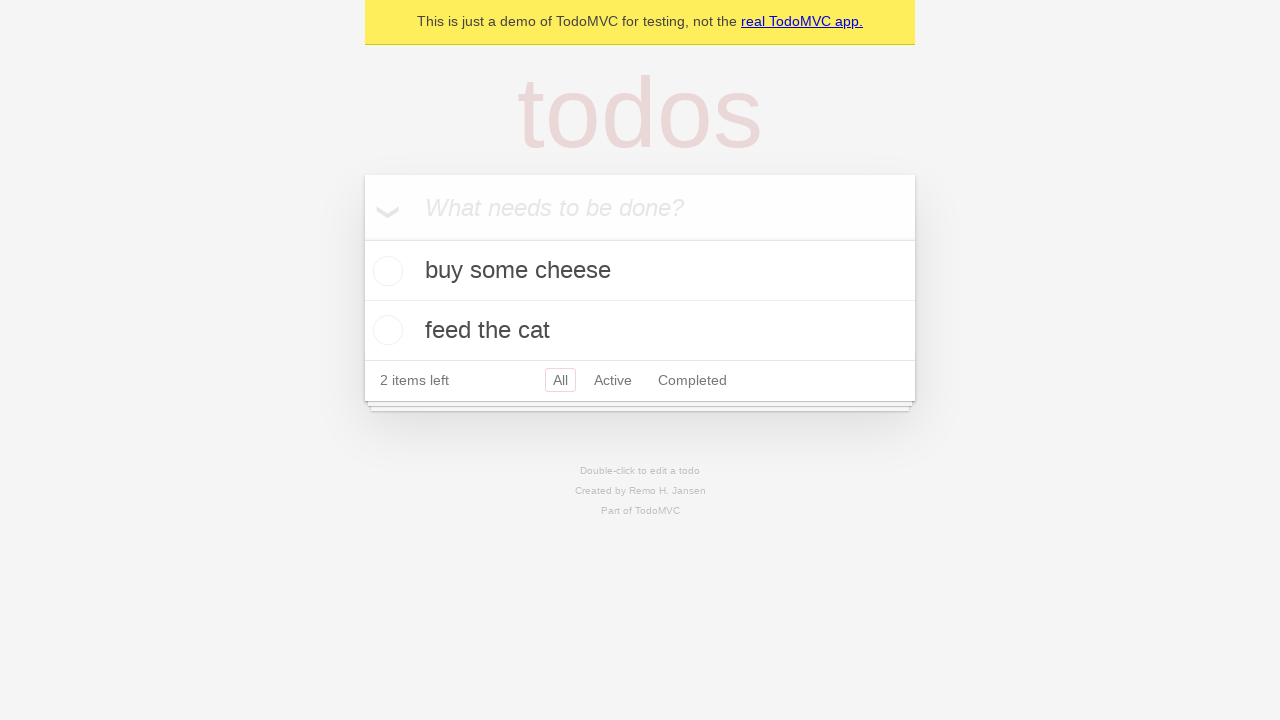

Filled new todo input with 'book a doctors appointment' on .new-todo
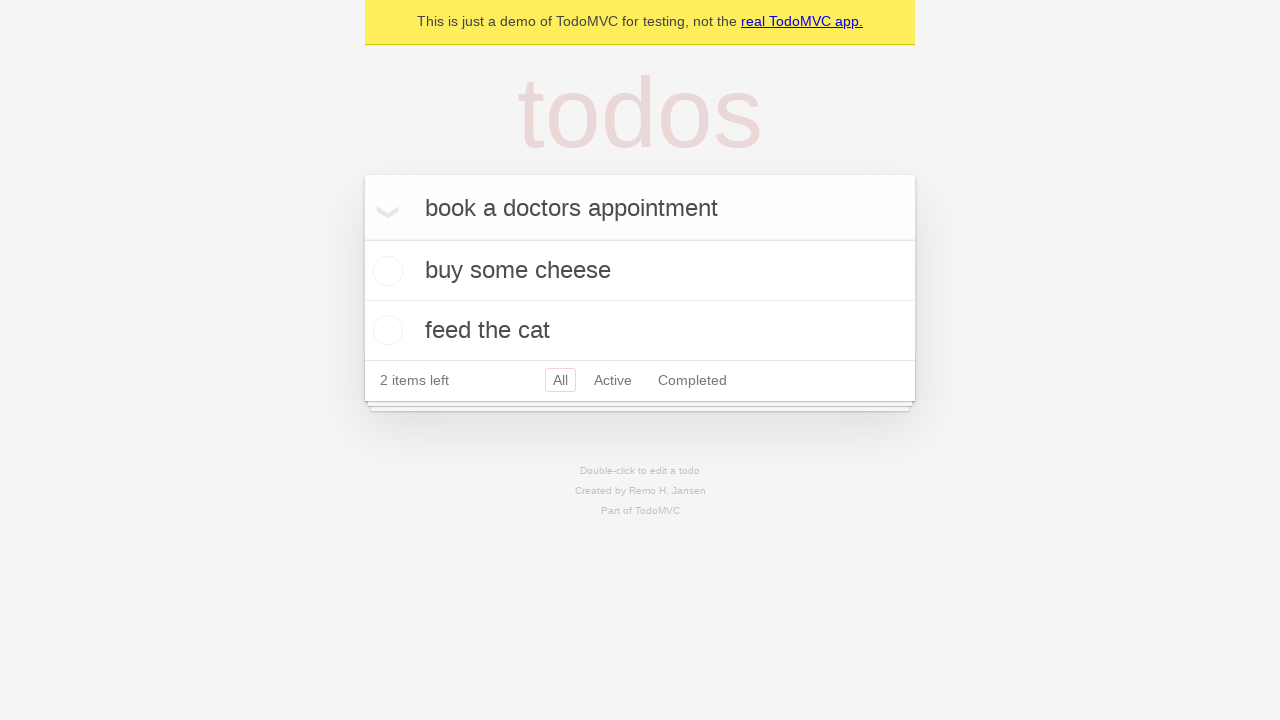

Pressed Enter to add third todo on .new-todo
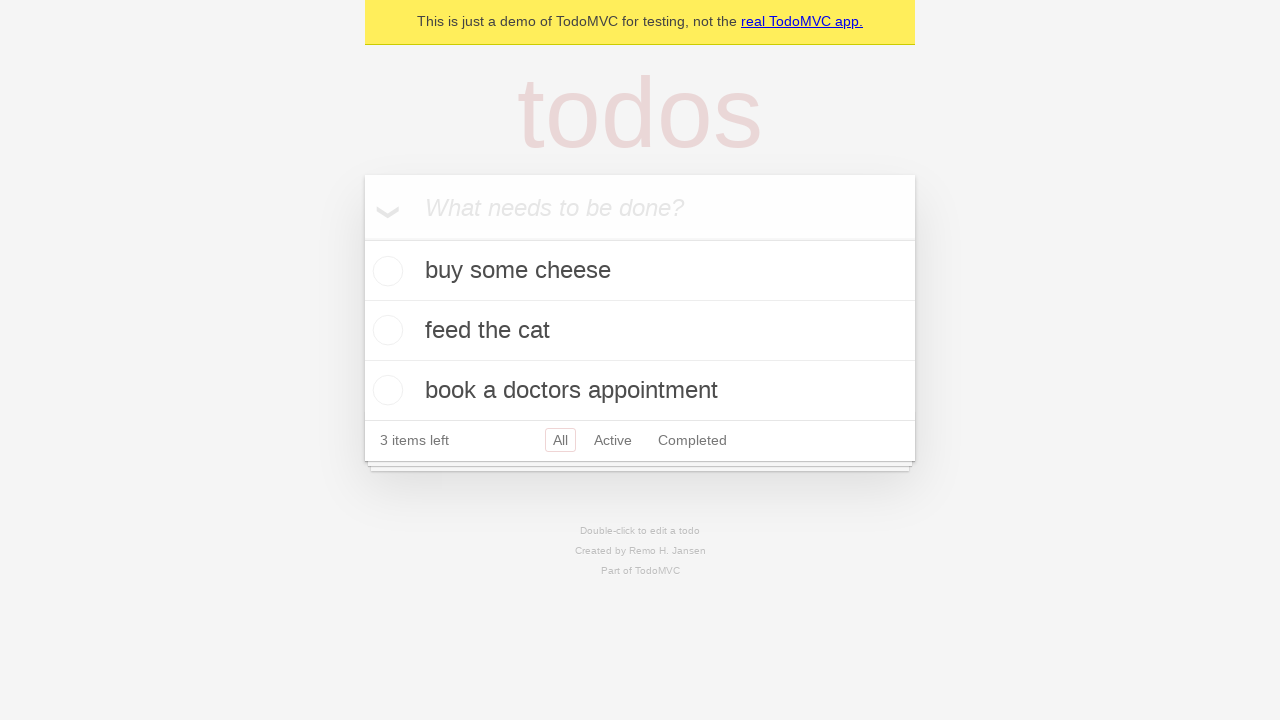

Waited for all three todos to be rendered
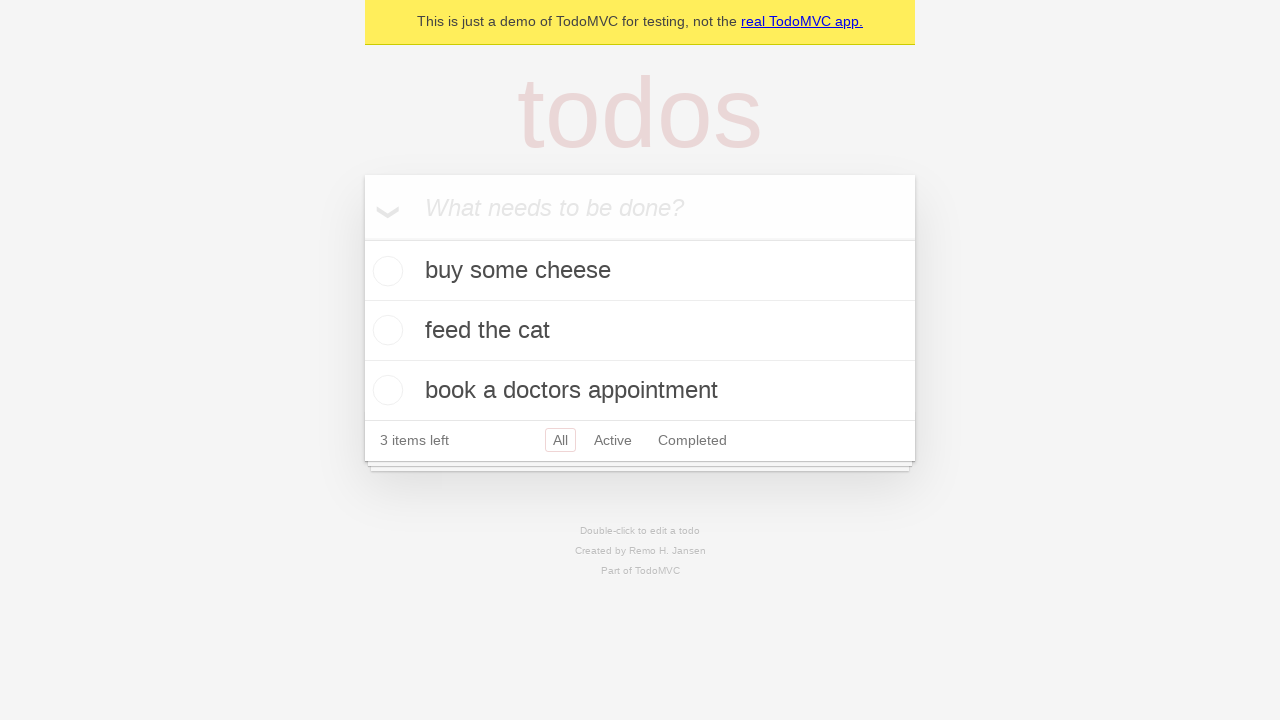

Double-clicked second todo to enter edit mode at (640, 331) on .todo-list li >> nth=1
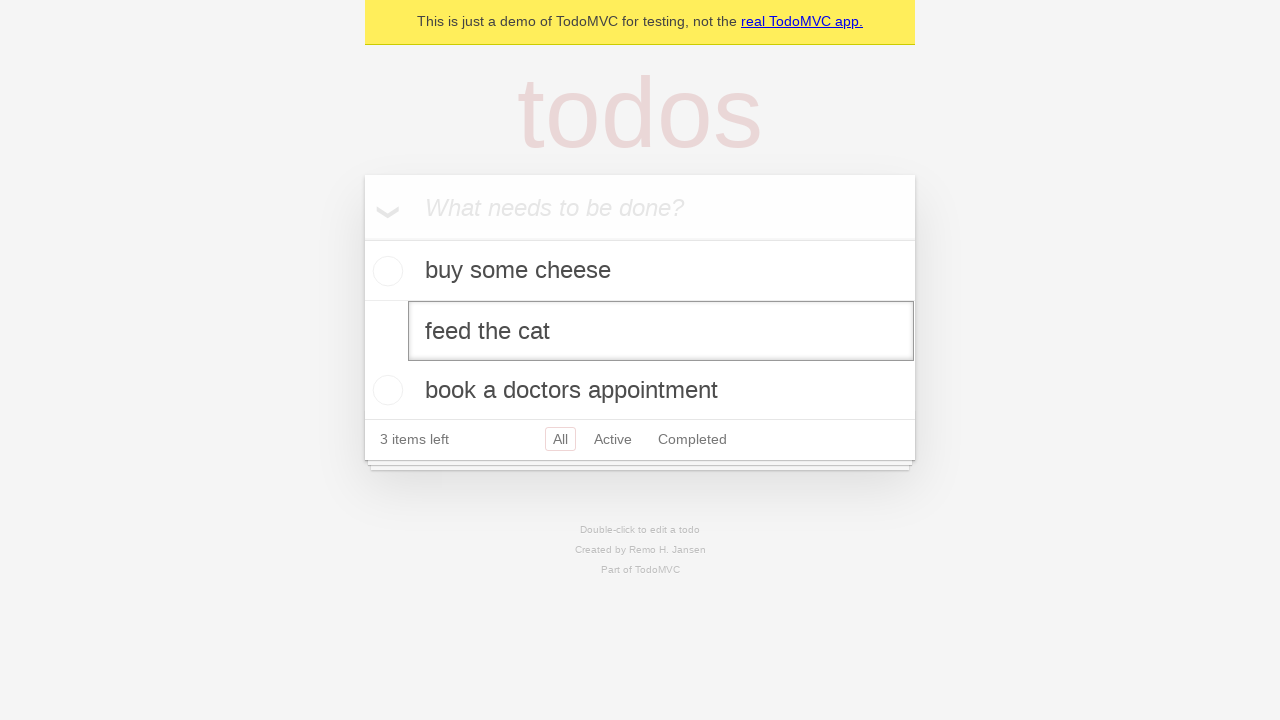

Filled edit field with new text 'buy some sausages' on .todo-list li >> nth=1 >> .edit
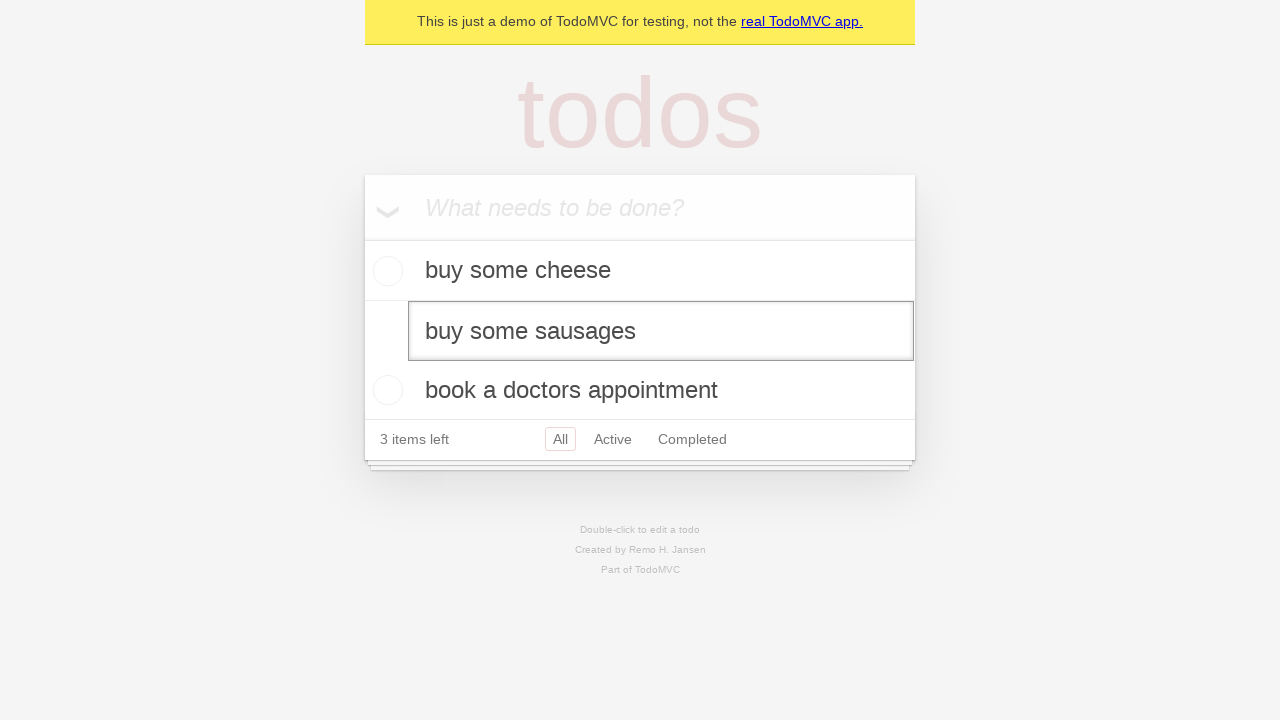

Triggered blur event on edit field to save changes
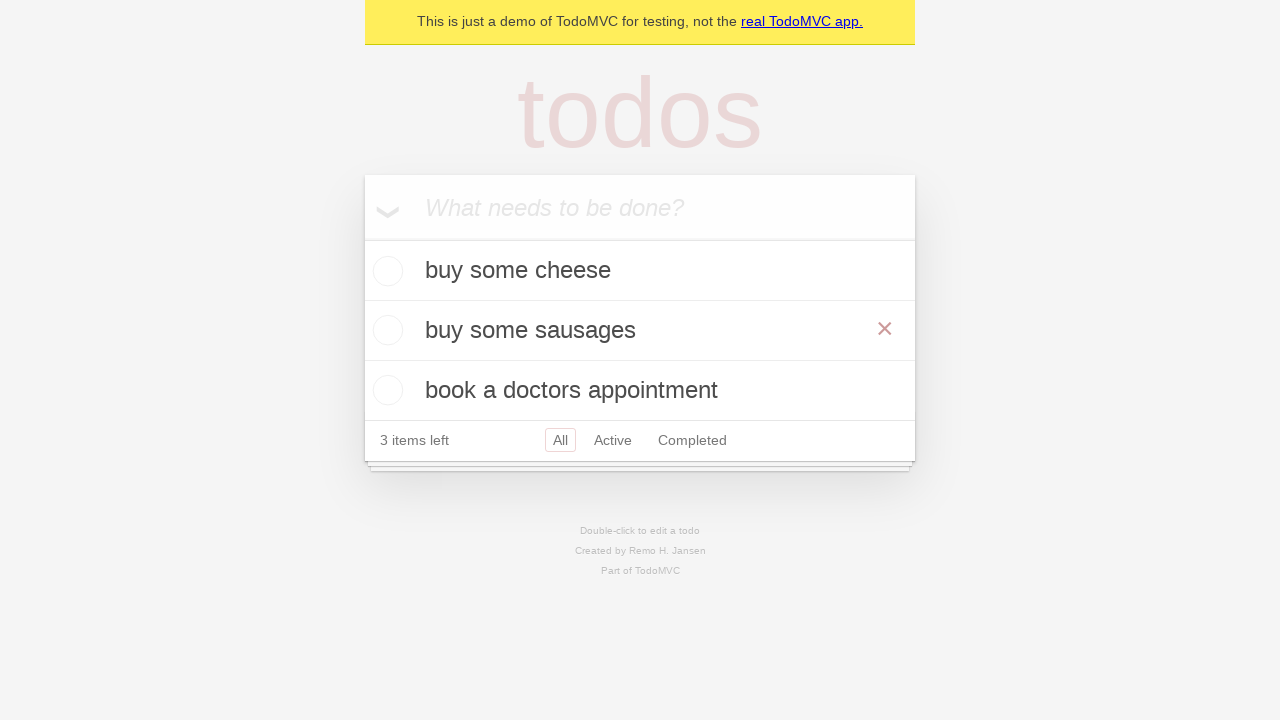

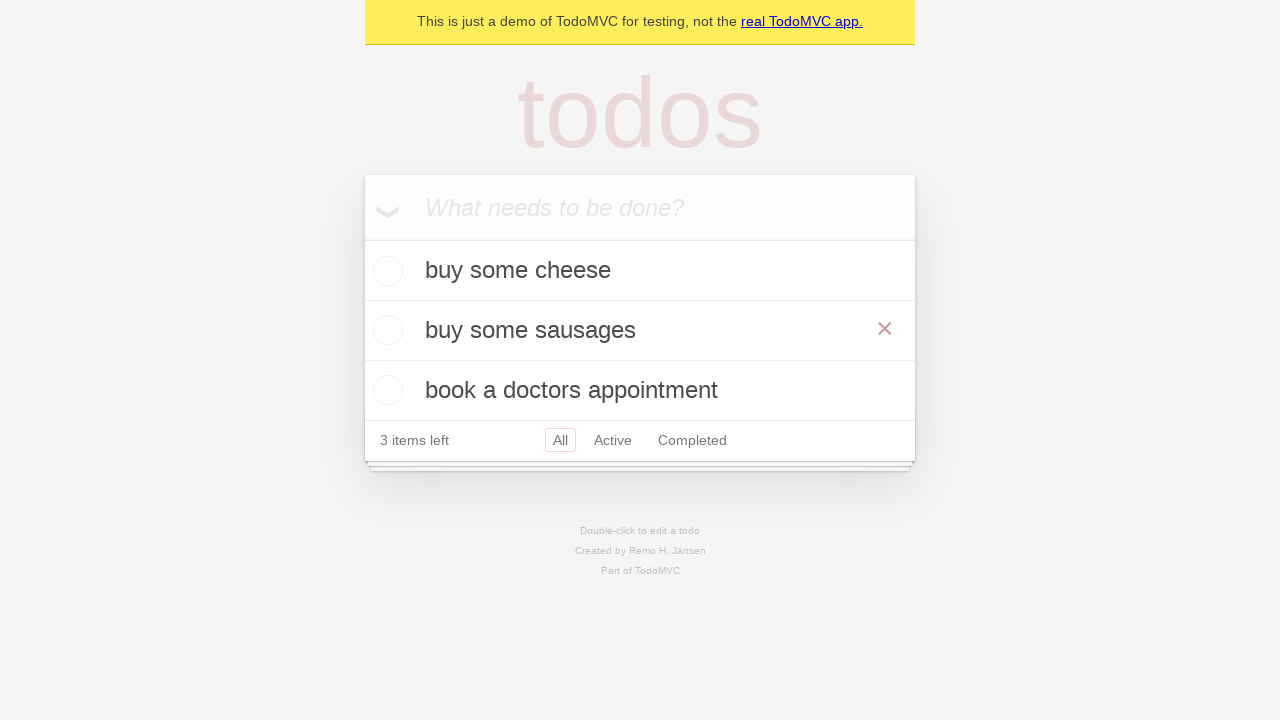